Navigates to a contact form website, clicks on "Sample Forms" link, and fills in a subject field with test data

Starting URL: https://www.mycontactForm.com

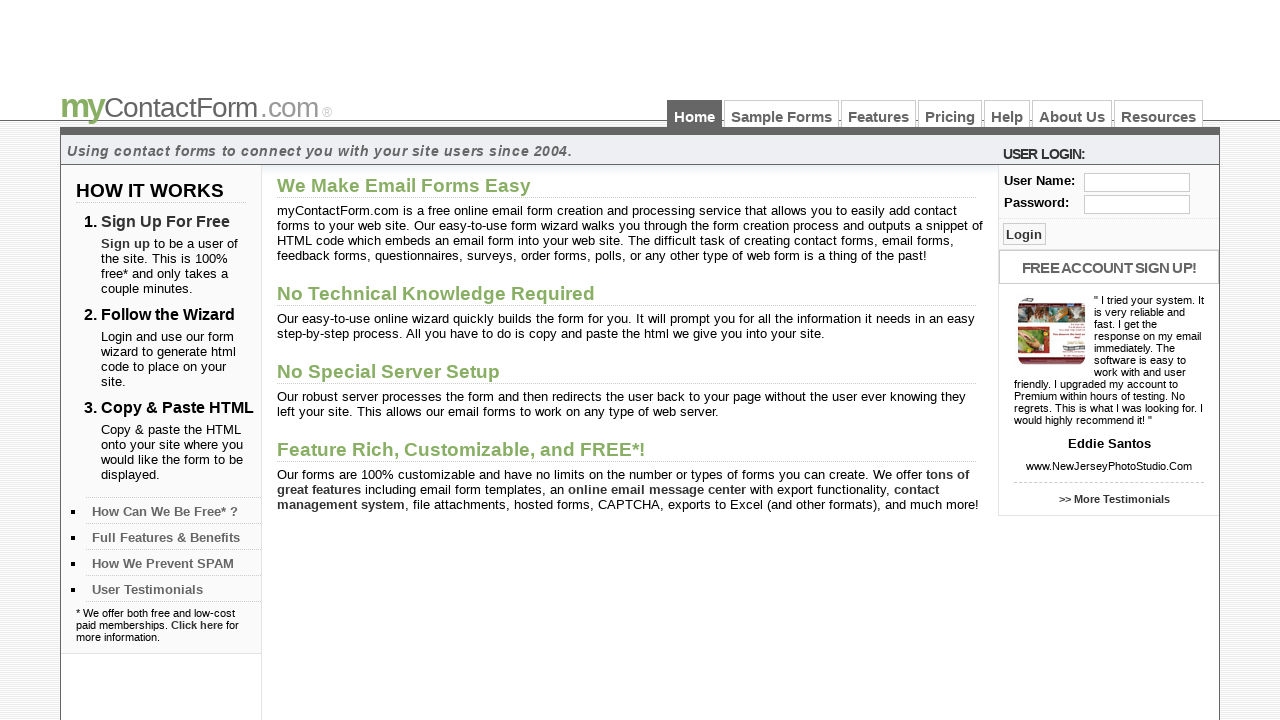

Clicked on 'Sample Forms' link at (782, 114) on text=Sample Forms
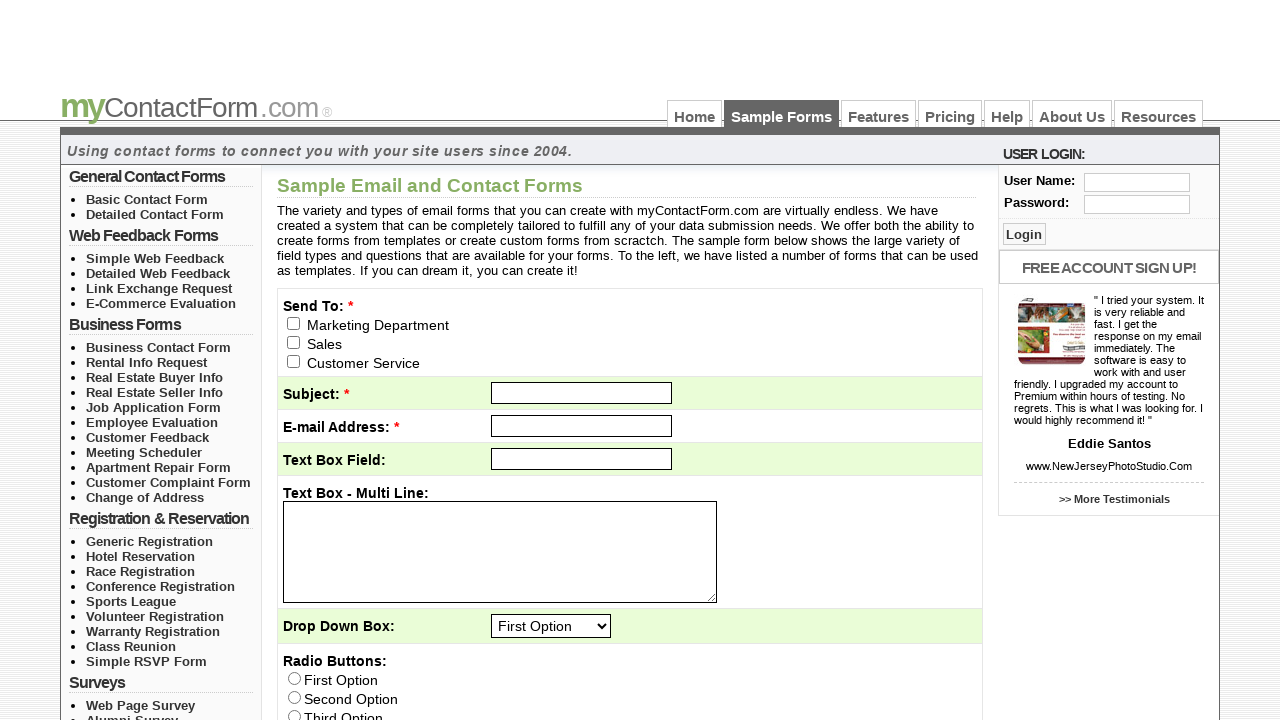

Filled subject field with 'Test Subject Inquiry 2024' on #subject
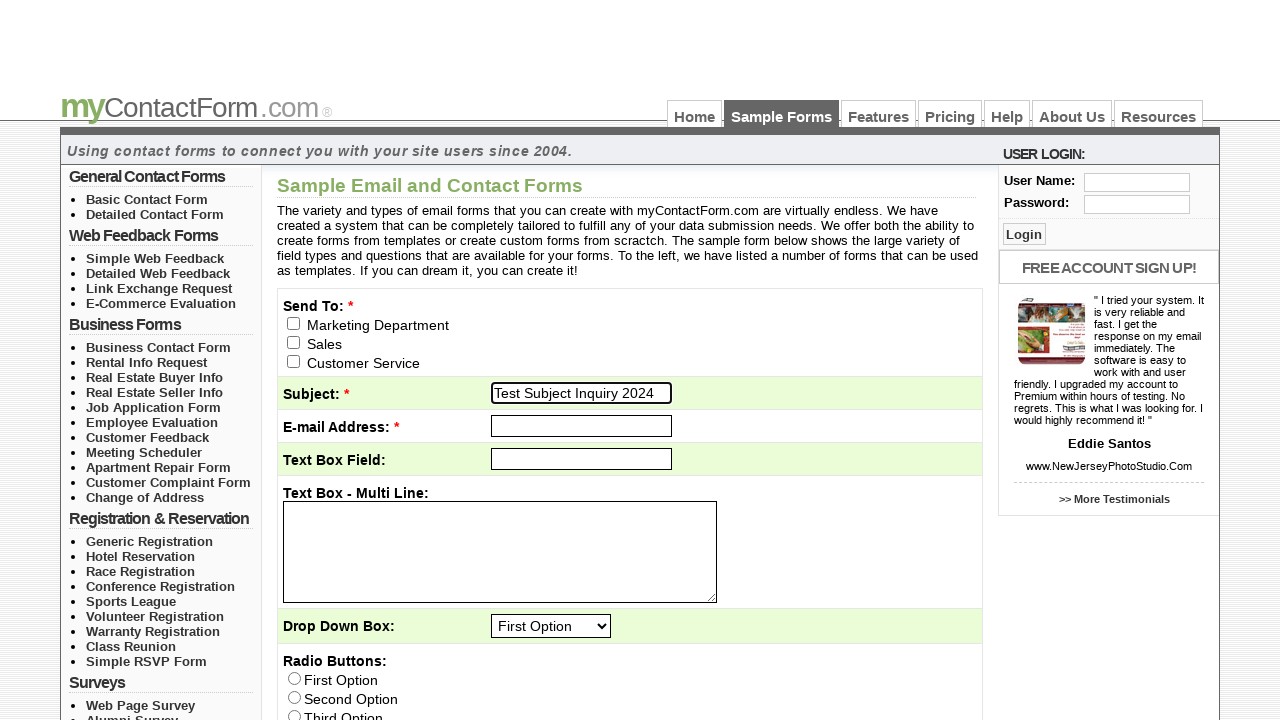

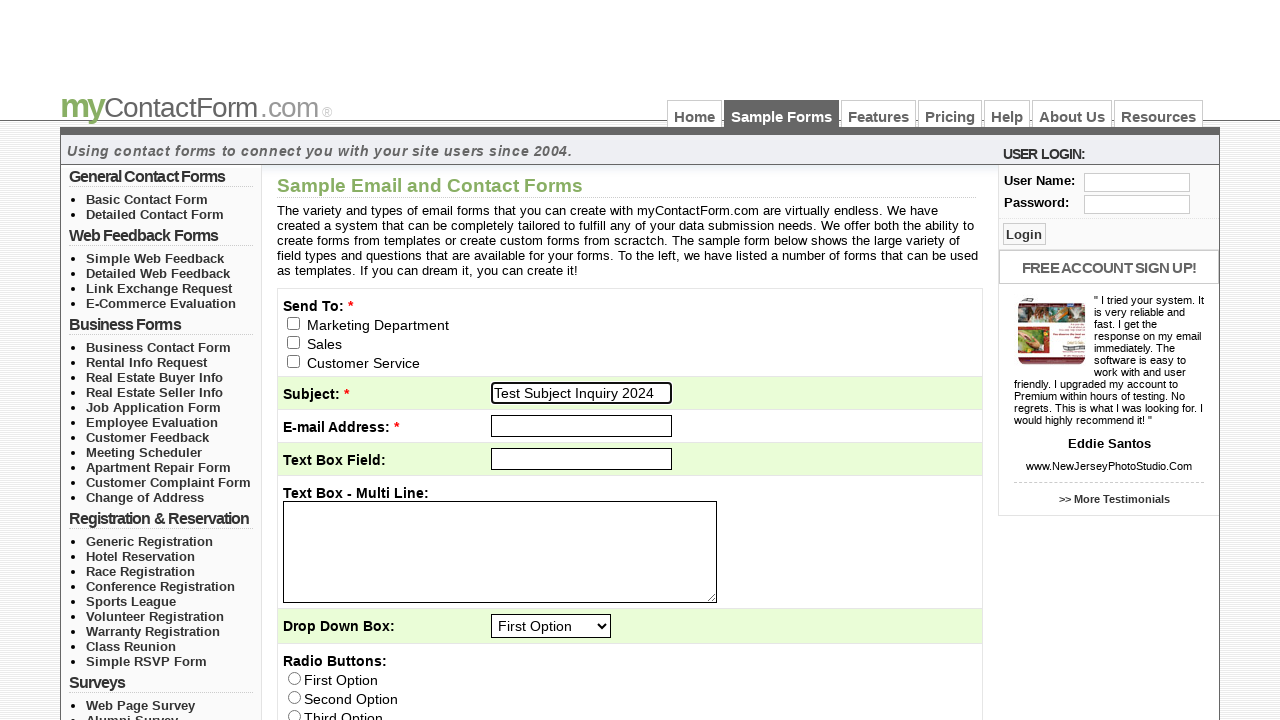